Navigates to a football statistics page and clicks "All matches" button to display match data

Starting URL: https://www.adamchoi.co.uk/overs/detailed

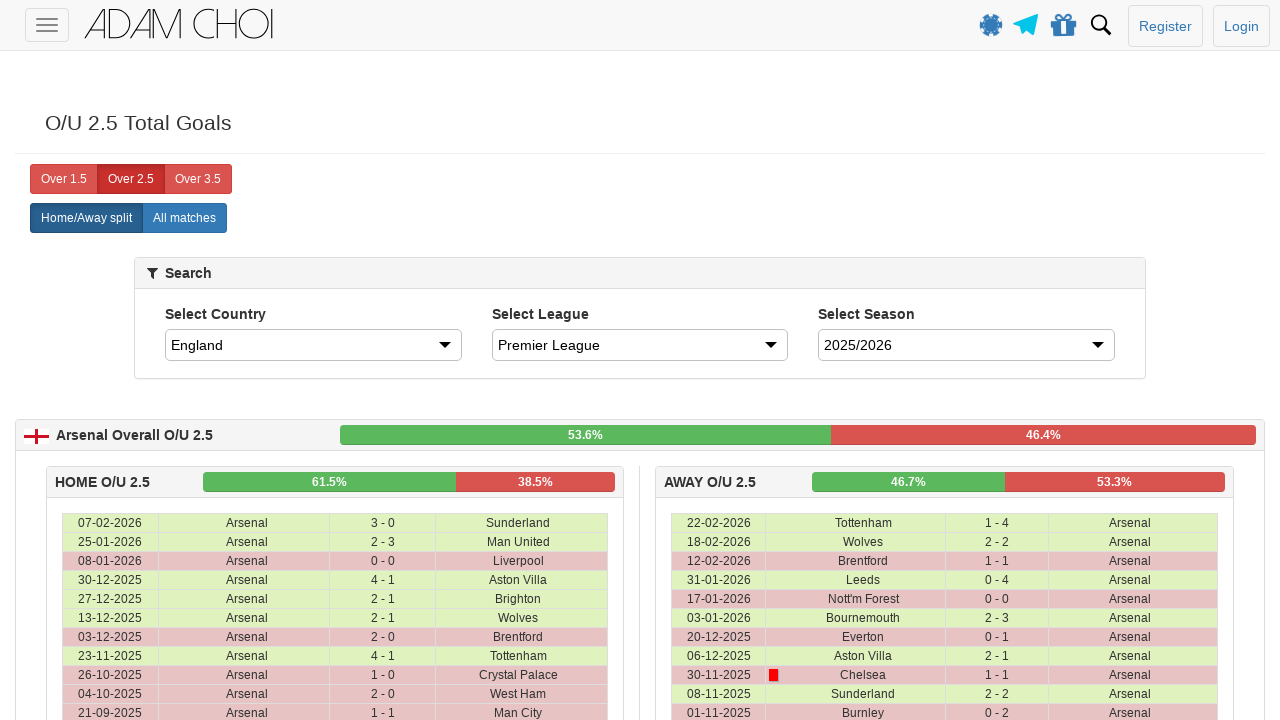

Clicked 'All matches' button to display match data at (184, 218) on xpath=//label[@analytics-event="All matches"]
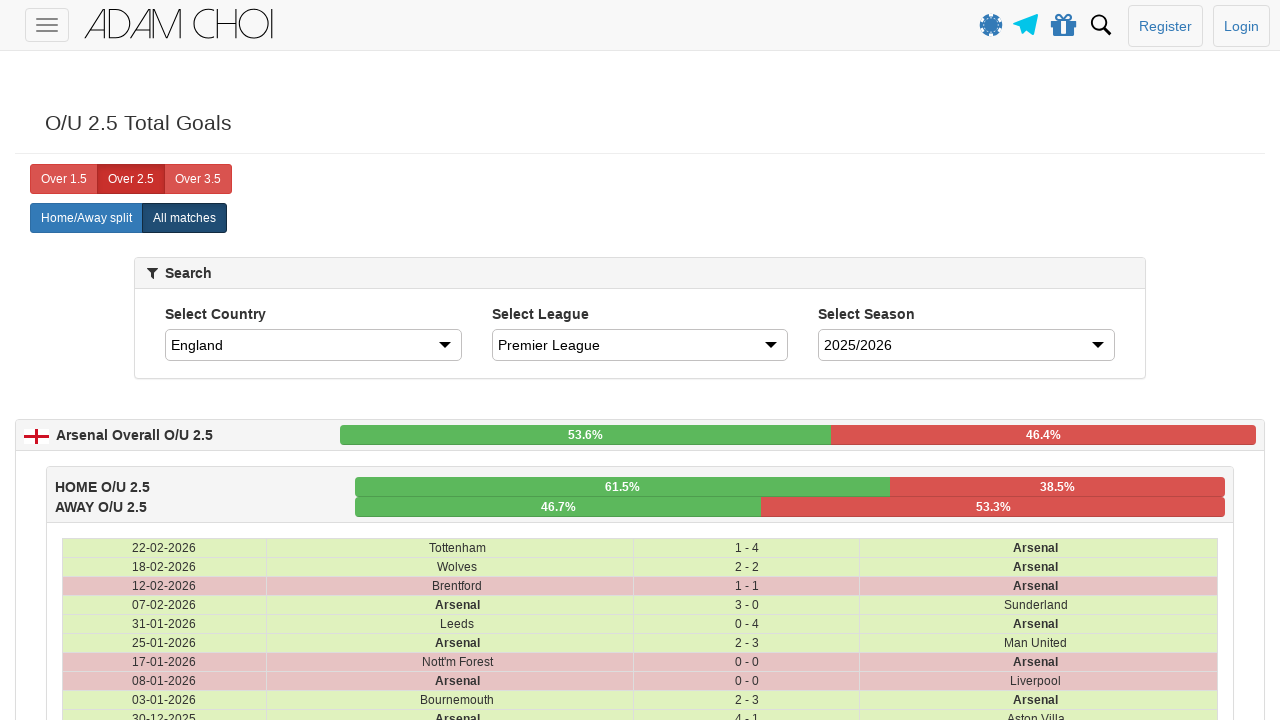

Match data table rows loaded
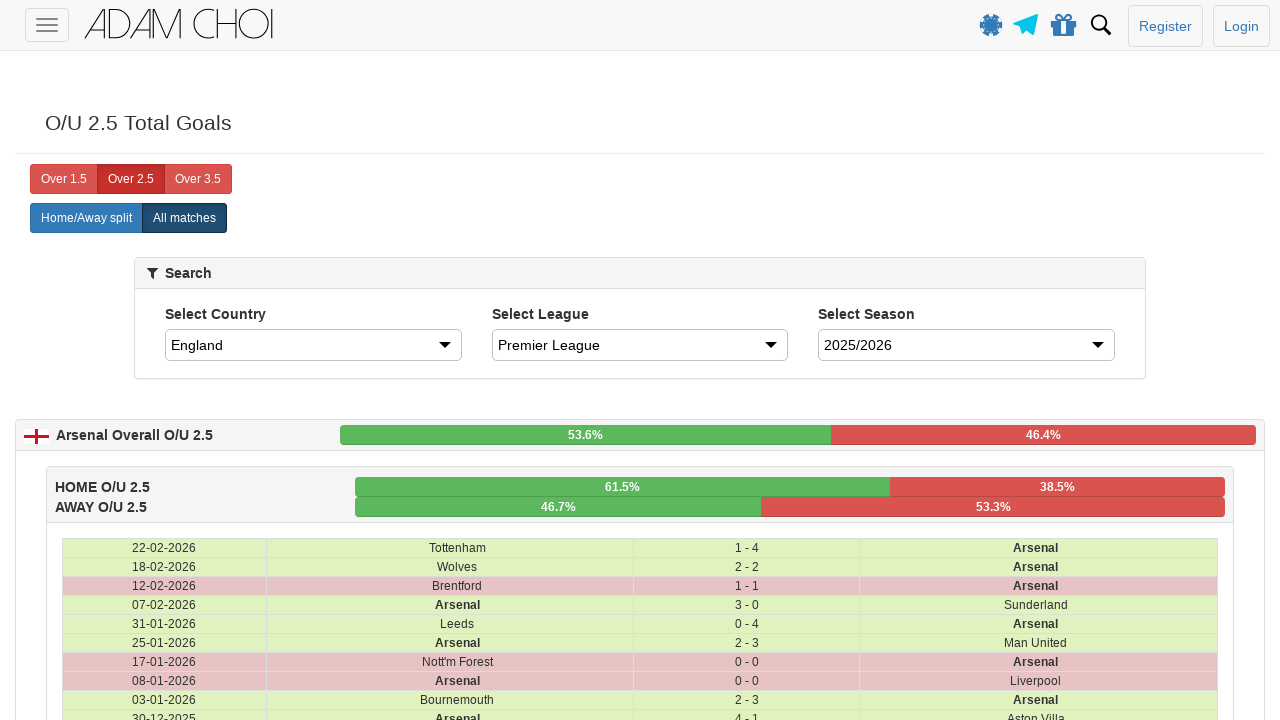

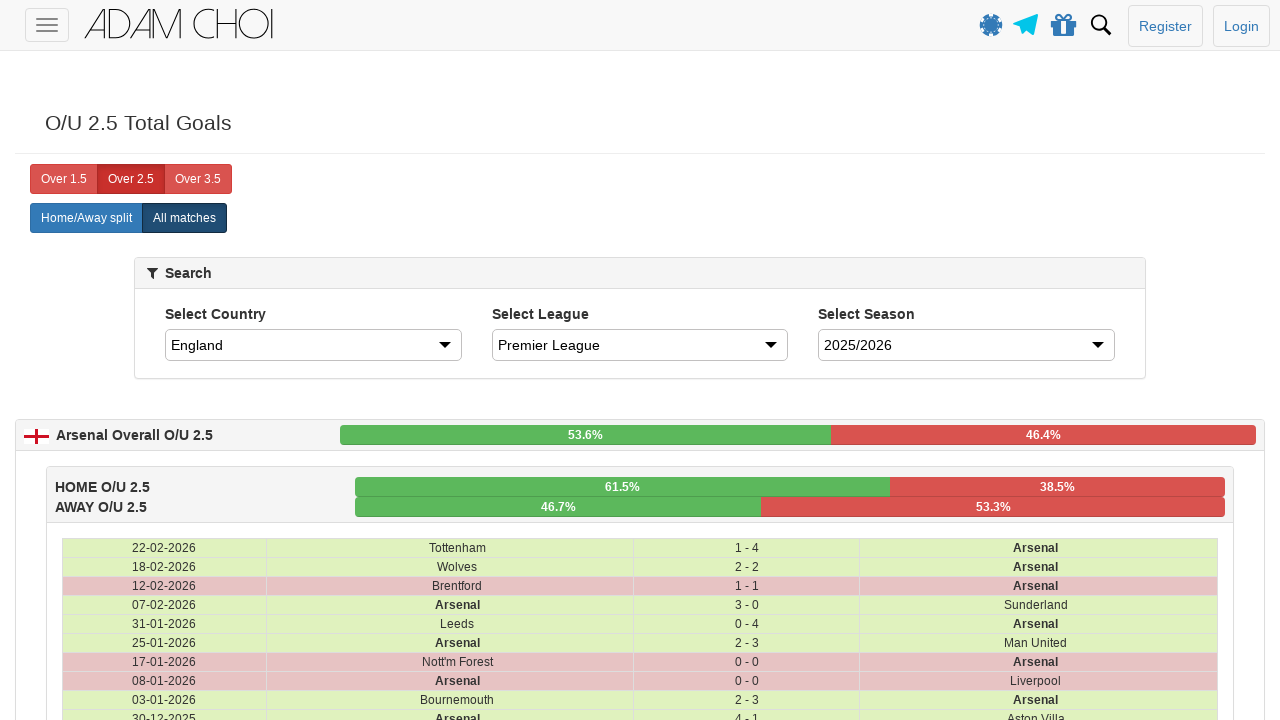